Alternative simpler version of alert flow test - clicks prompt button and handles the dialog sequence

Starting URL: https://antoniotrindade.com.br/treinoautomacao/elementsweb.html

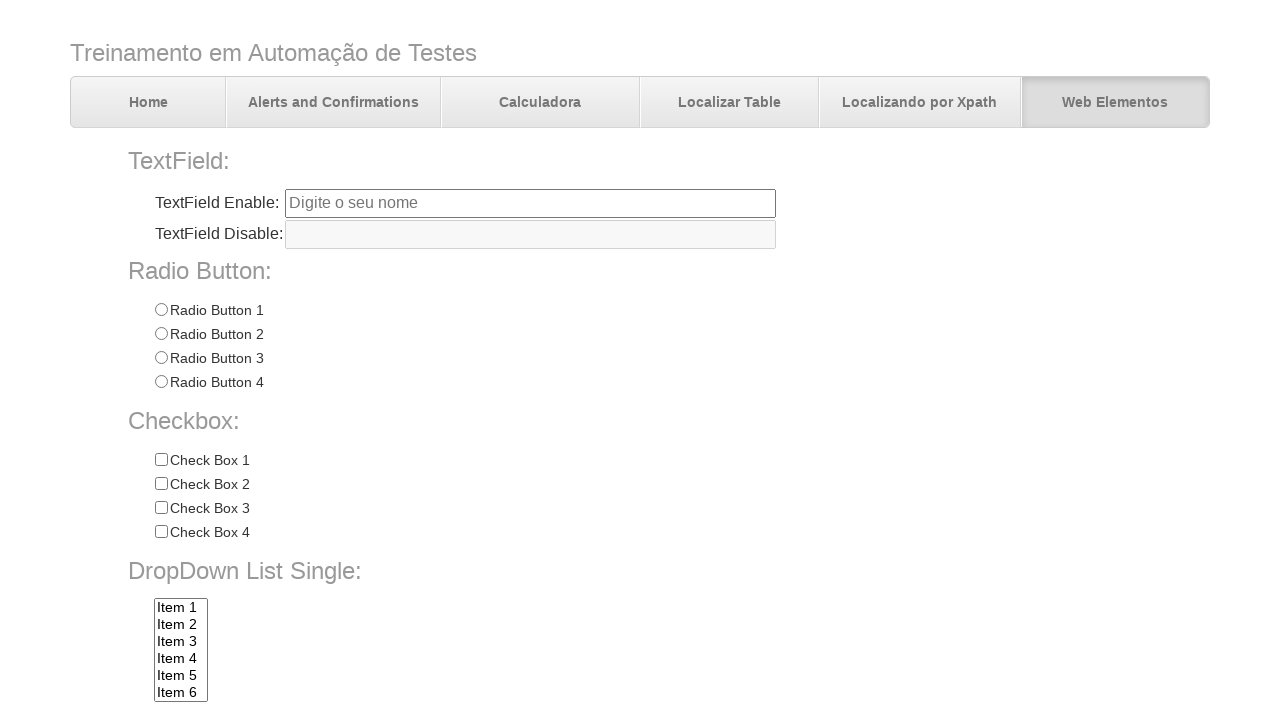

Clicked prompt button and accepted dialog with year '2024' at (375, 700) on #promptBtn
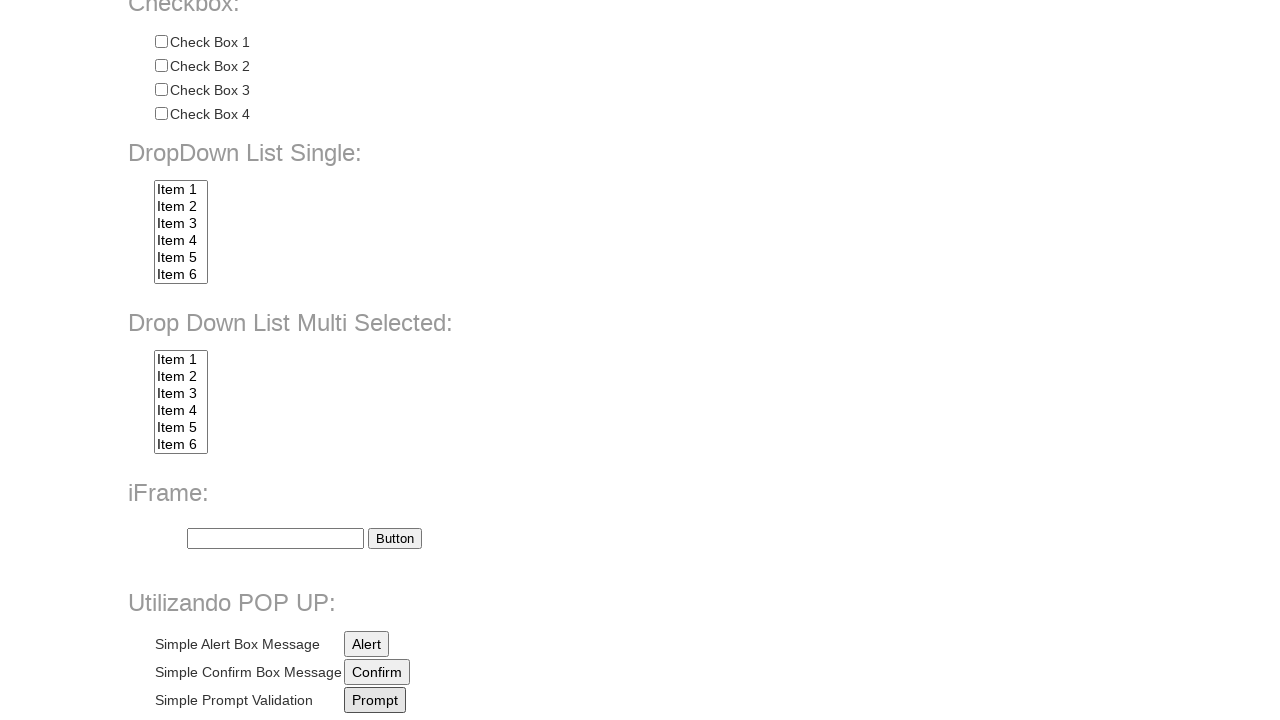

Accepted second confirm dialog and waited 500ms
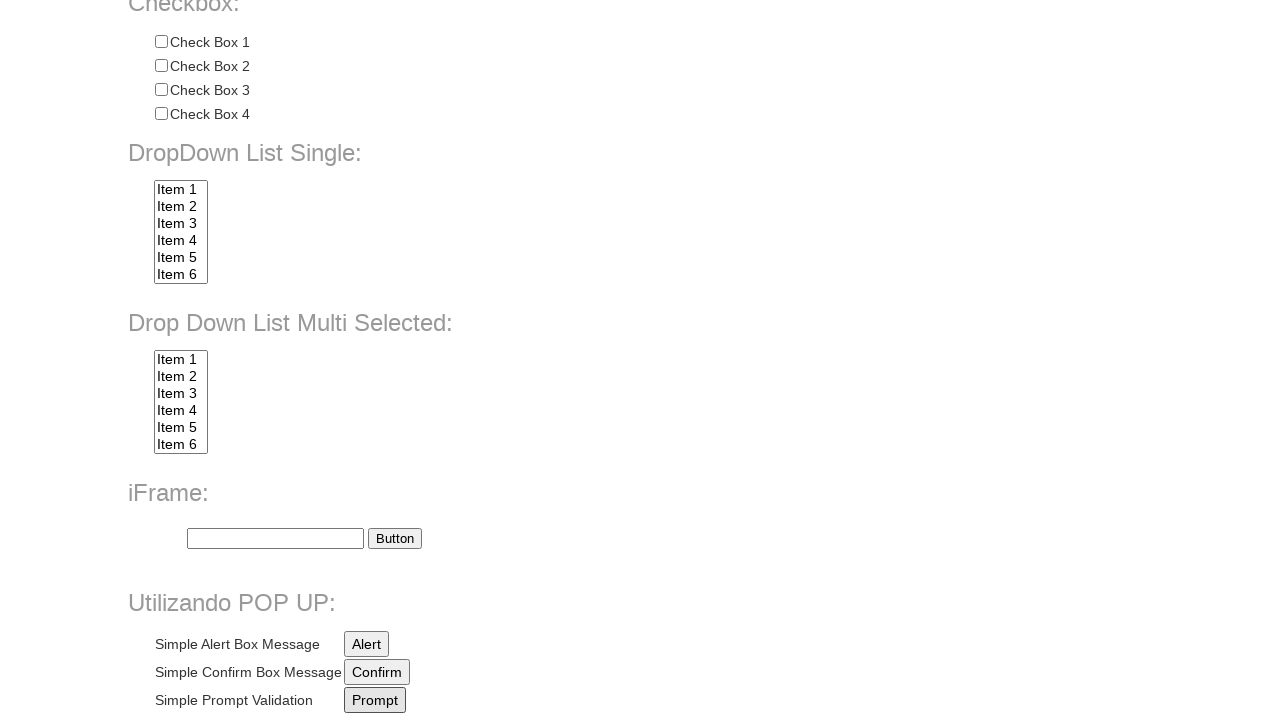

Accepted third alert dialog and waited 500ms
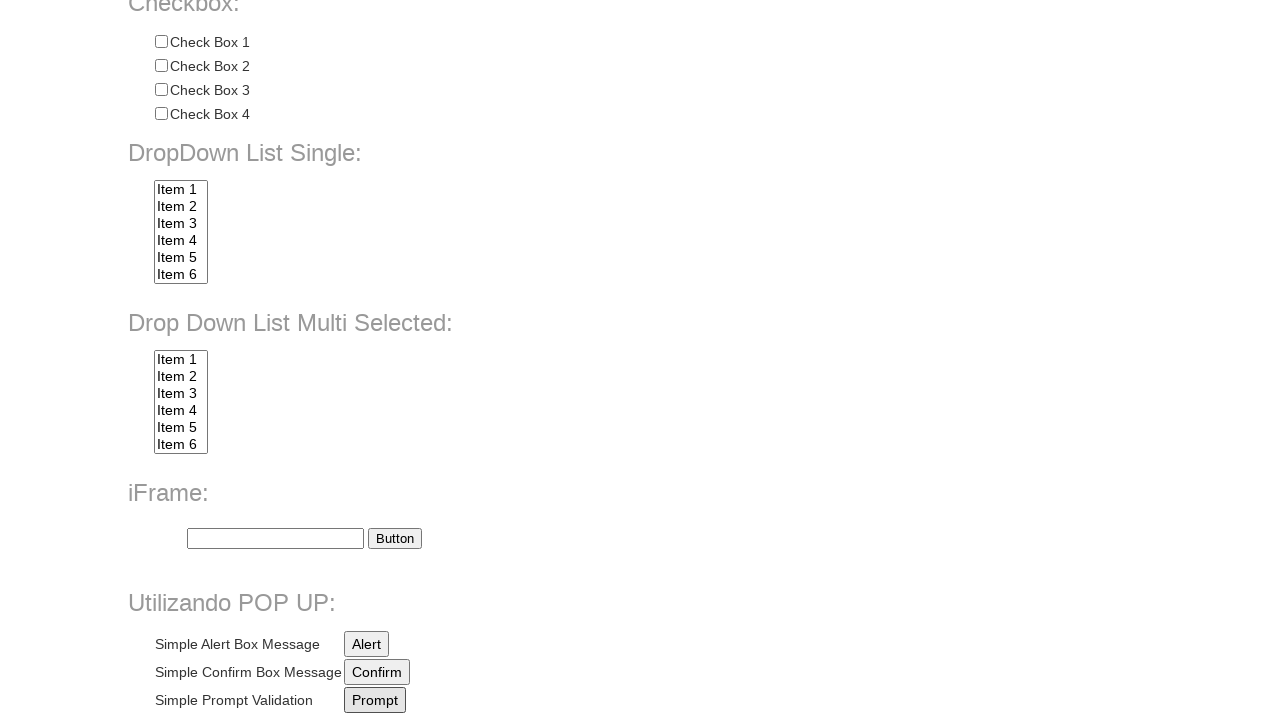

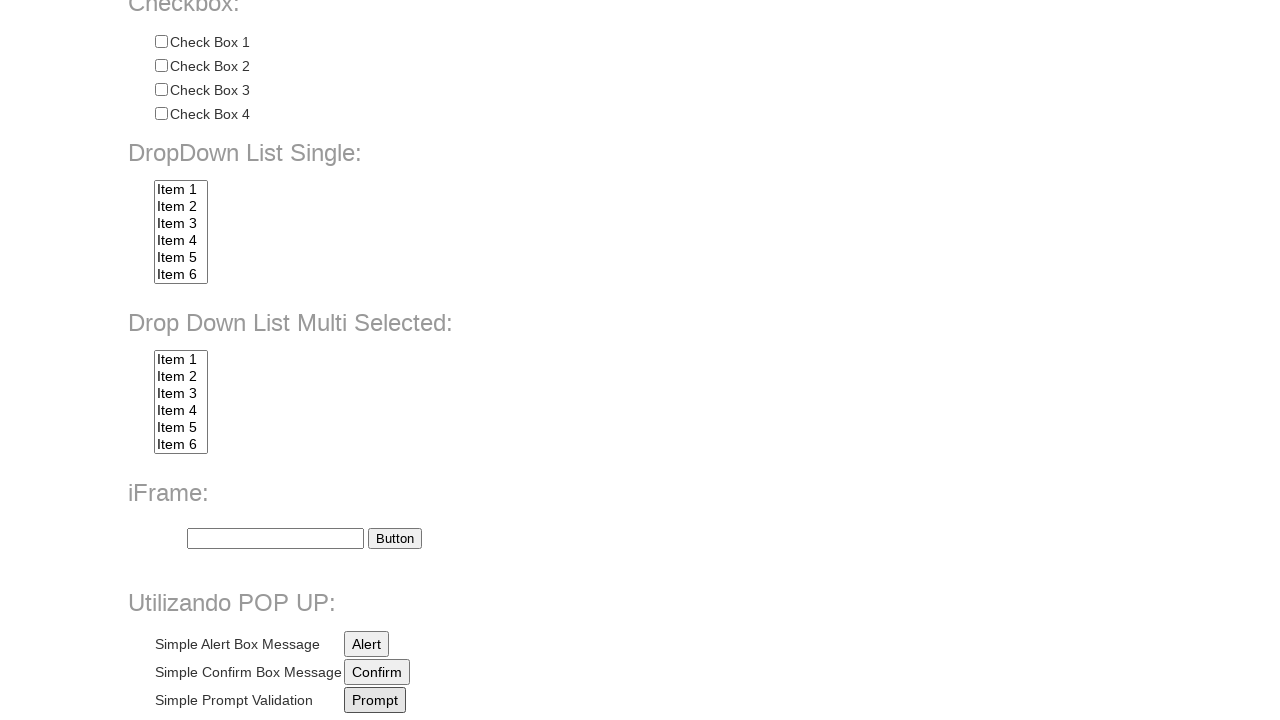